Tests horizontal slider functionality by clicking and dragging the slider element to adjust its position

Starting URL: http://the-internet.herokuapp.com/horizontal_slider

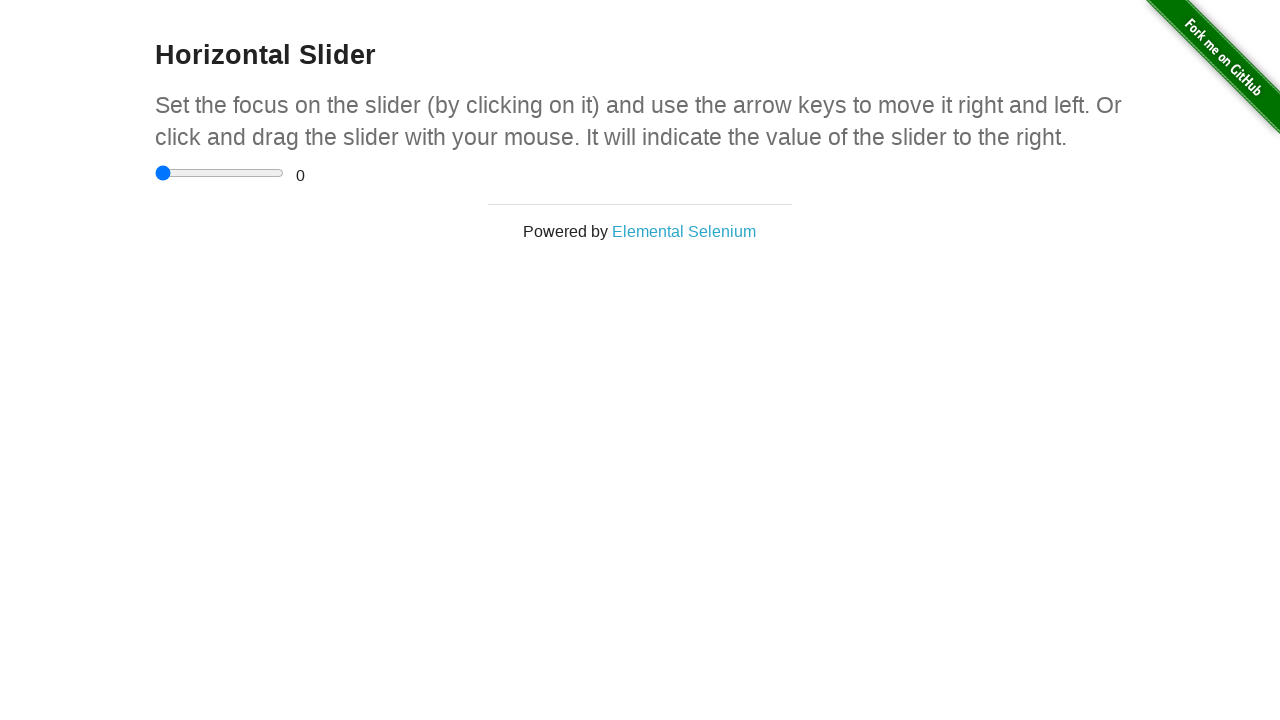

Located horizontal slider element
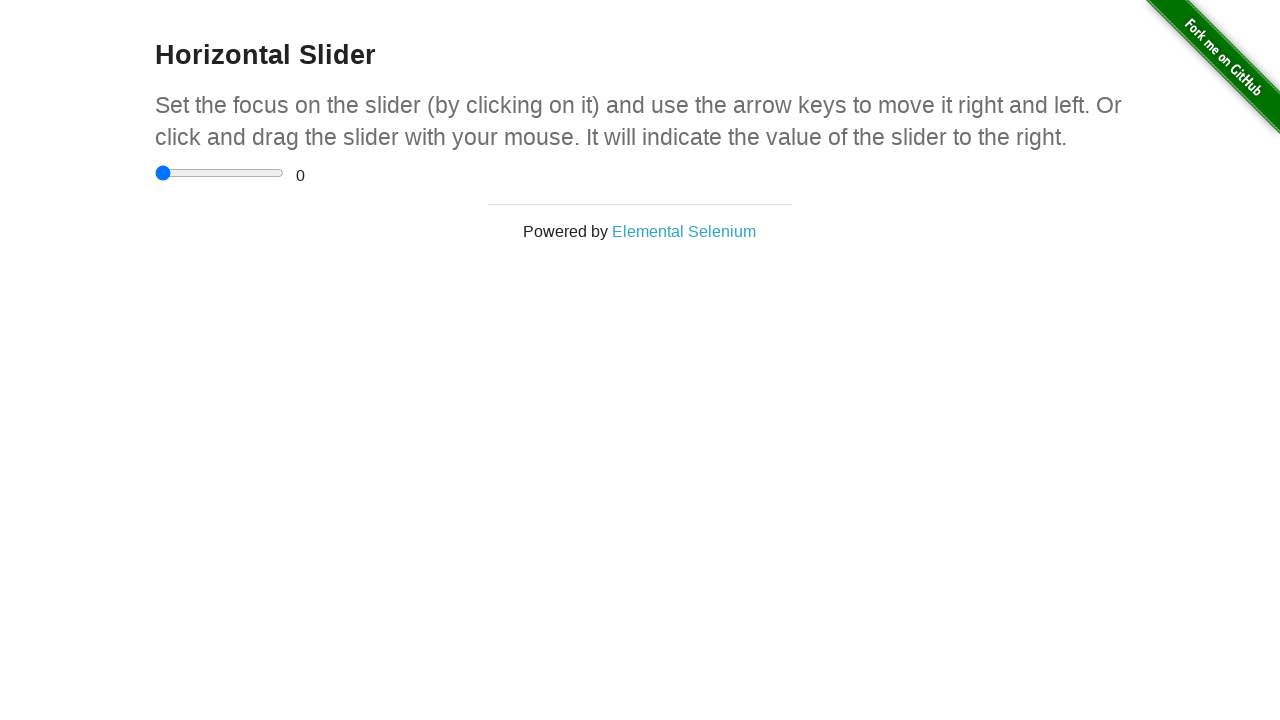

Clicked slider element to focus it at (220, 173) on xpath=//input[@min='0.0']
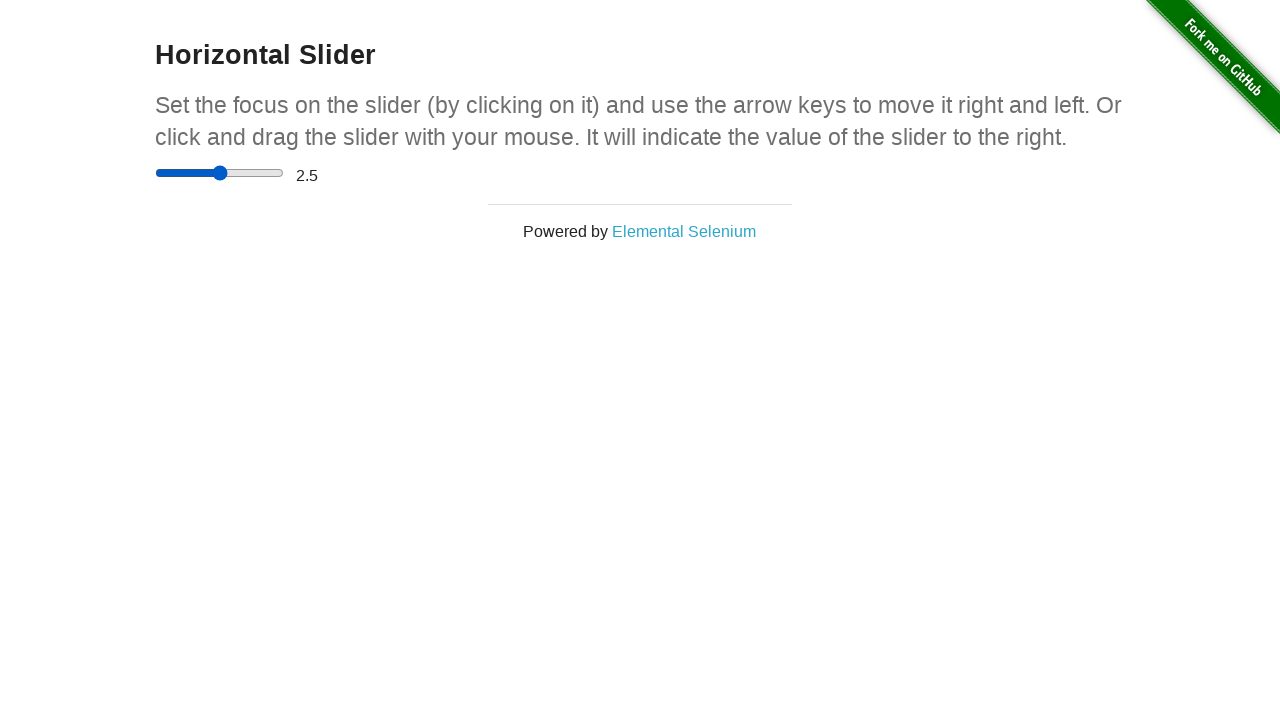

Dragged slider 50 pixels to the right to adjust its position at (205, 165)
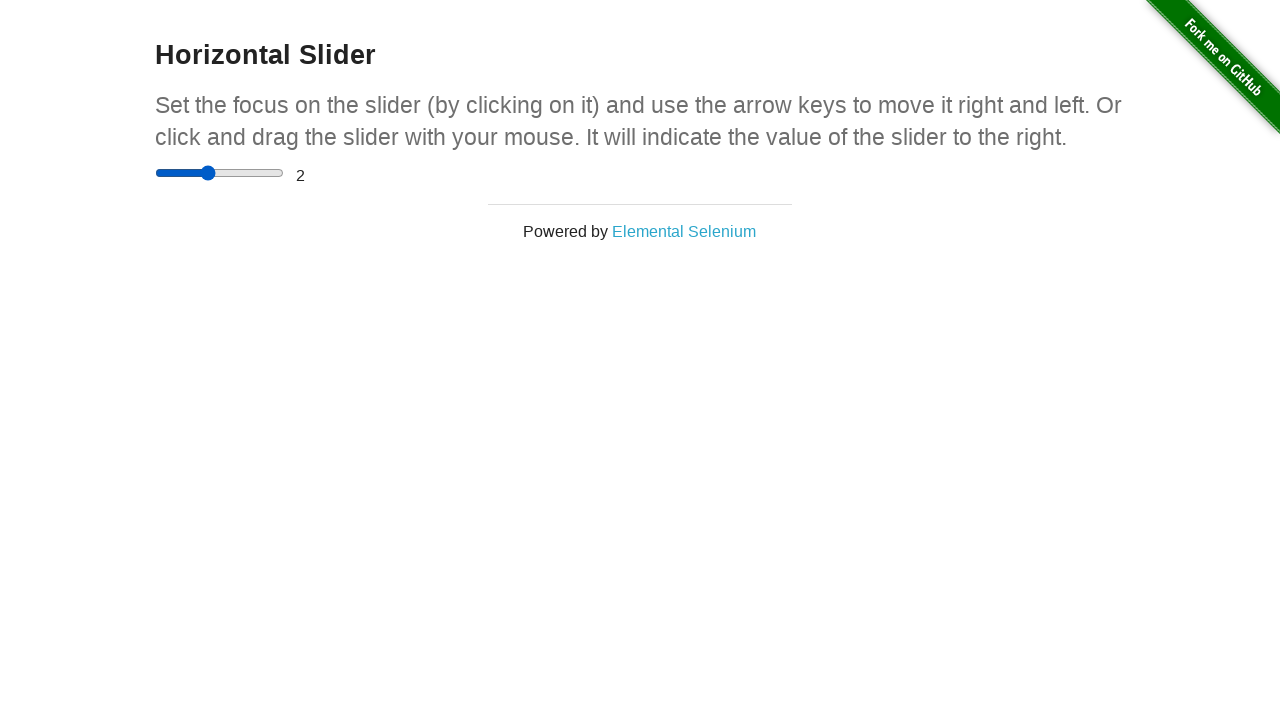

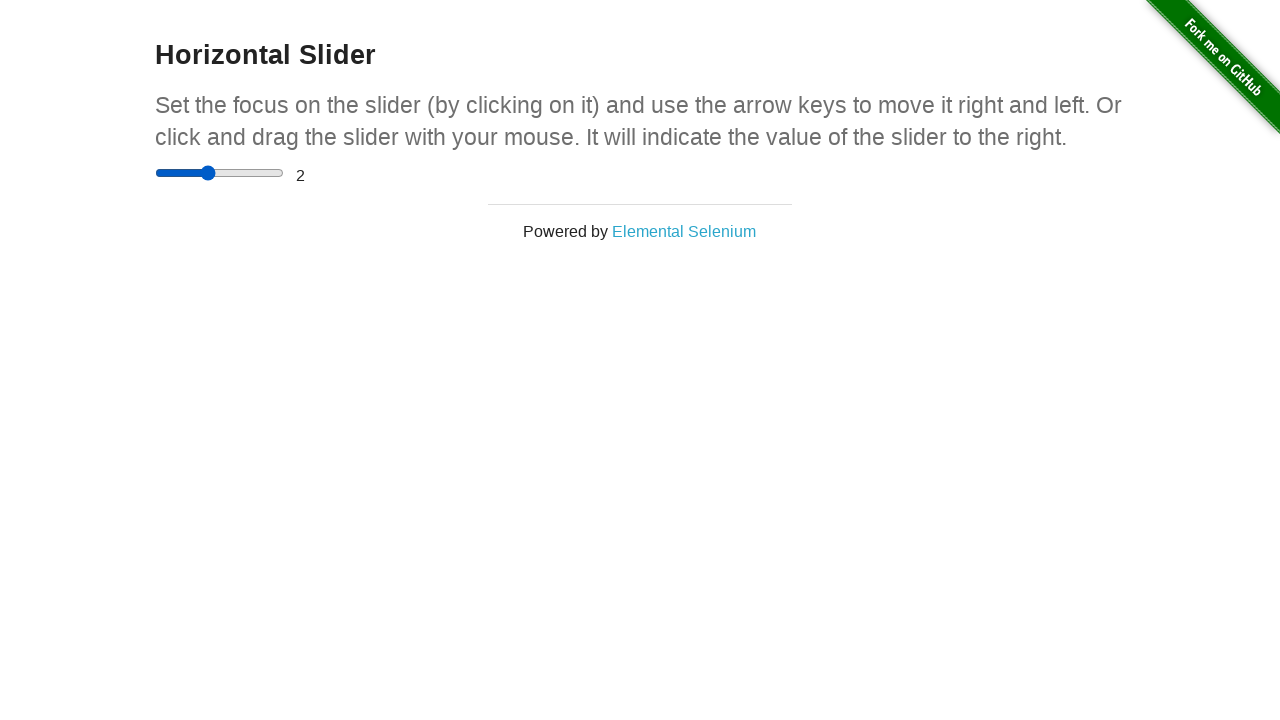